Tests handling of JavaScript confirmation alerts by clicking a button that triggers a JS confirm dialog and accepting it

Starting URL: https://the-internet.herokuapp.com/javascript_alerts

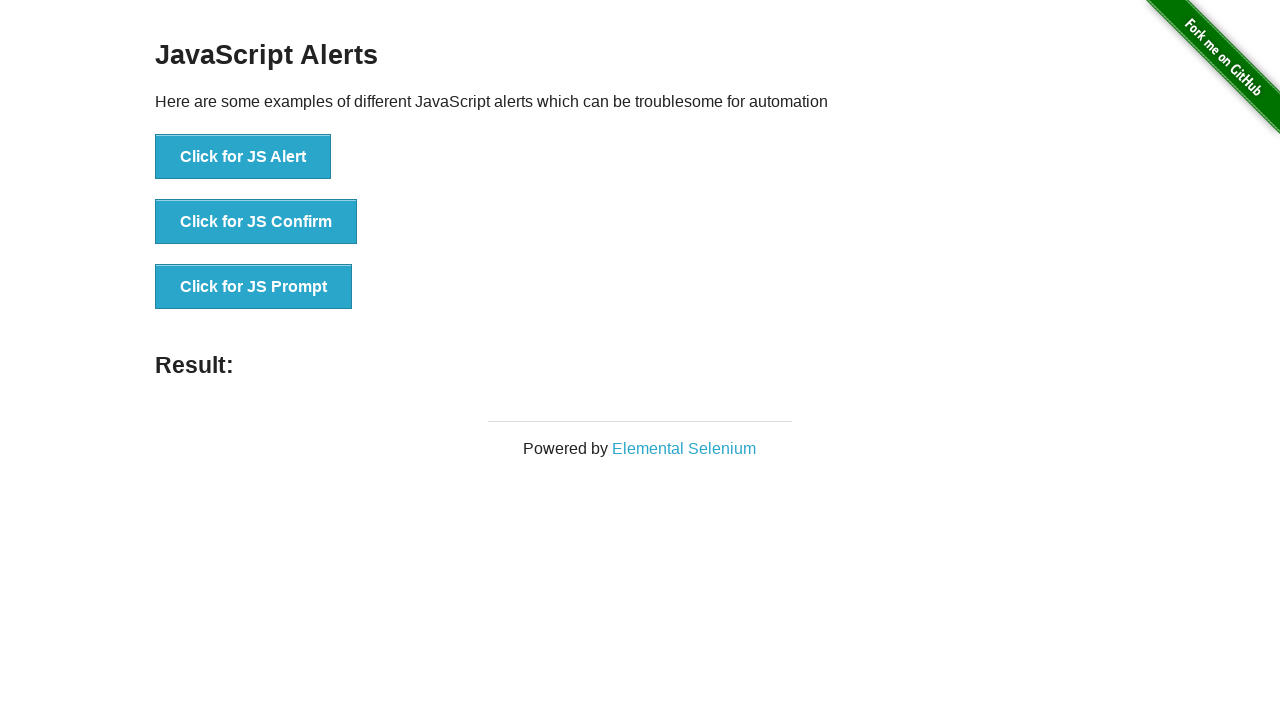

Set up dialog handler to accept confirmation alerts
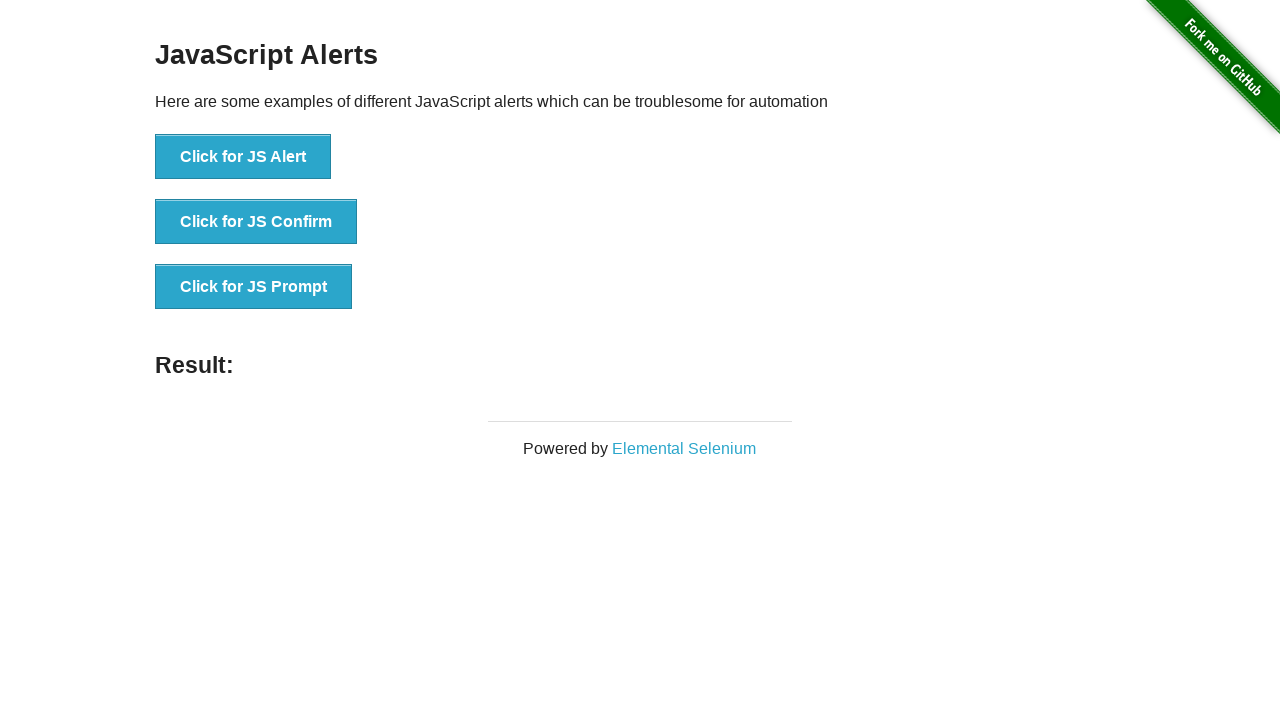

Clicked button to trigger JS Confirm alert at (256, 222) on xpath=//button[normalize-space()='Click for JS Confirm']
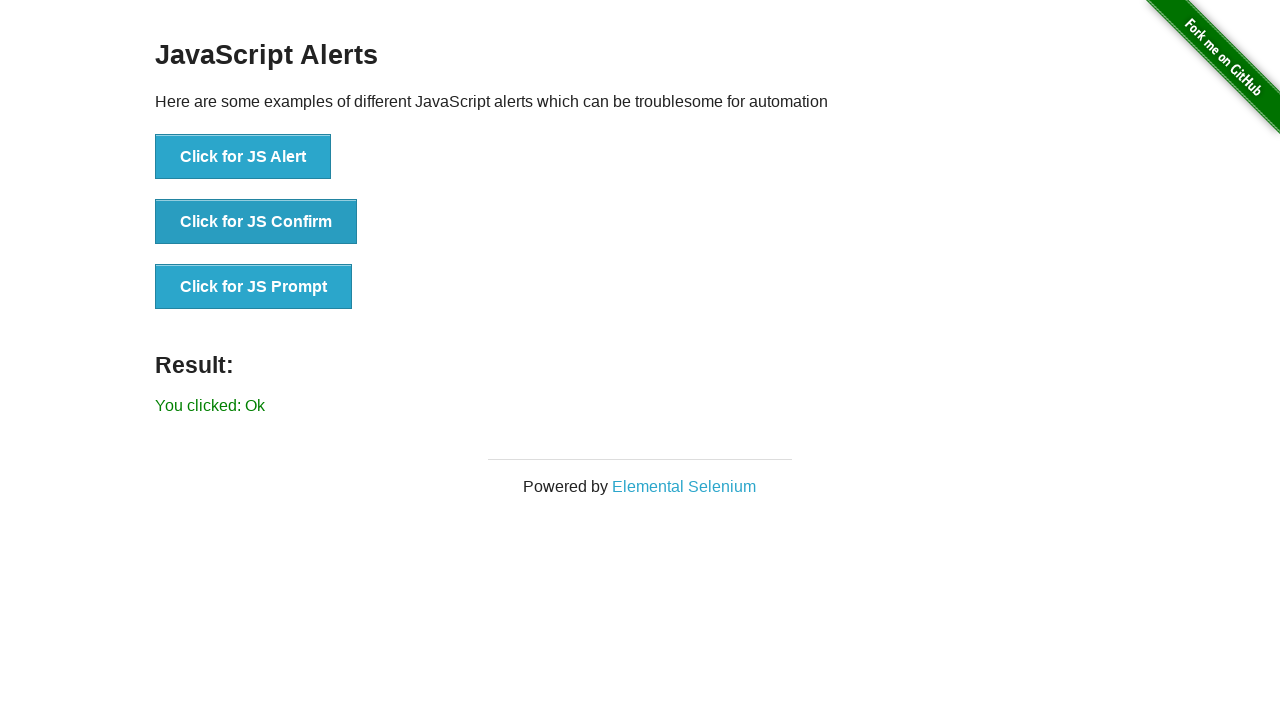

Result element appeared confirming alert was handled
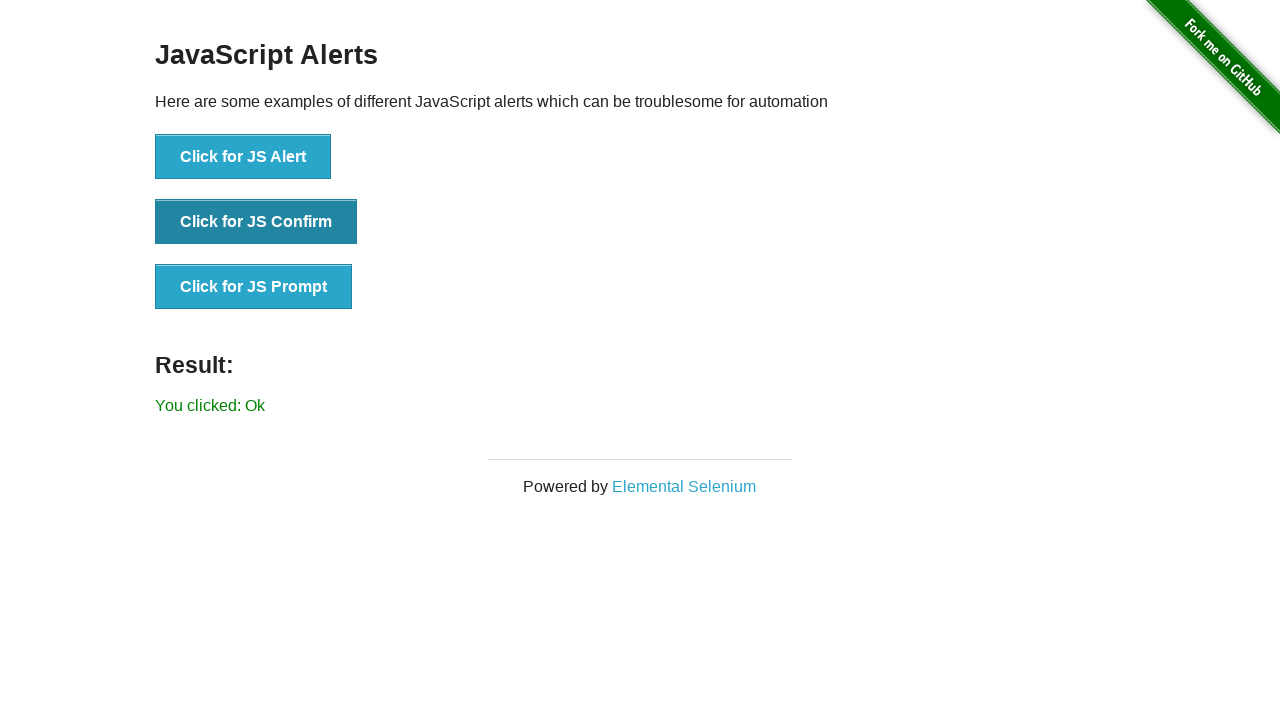

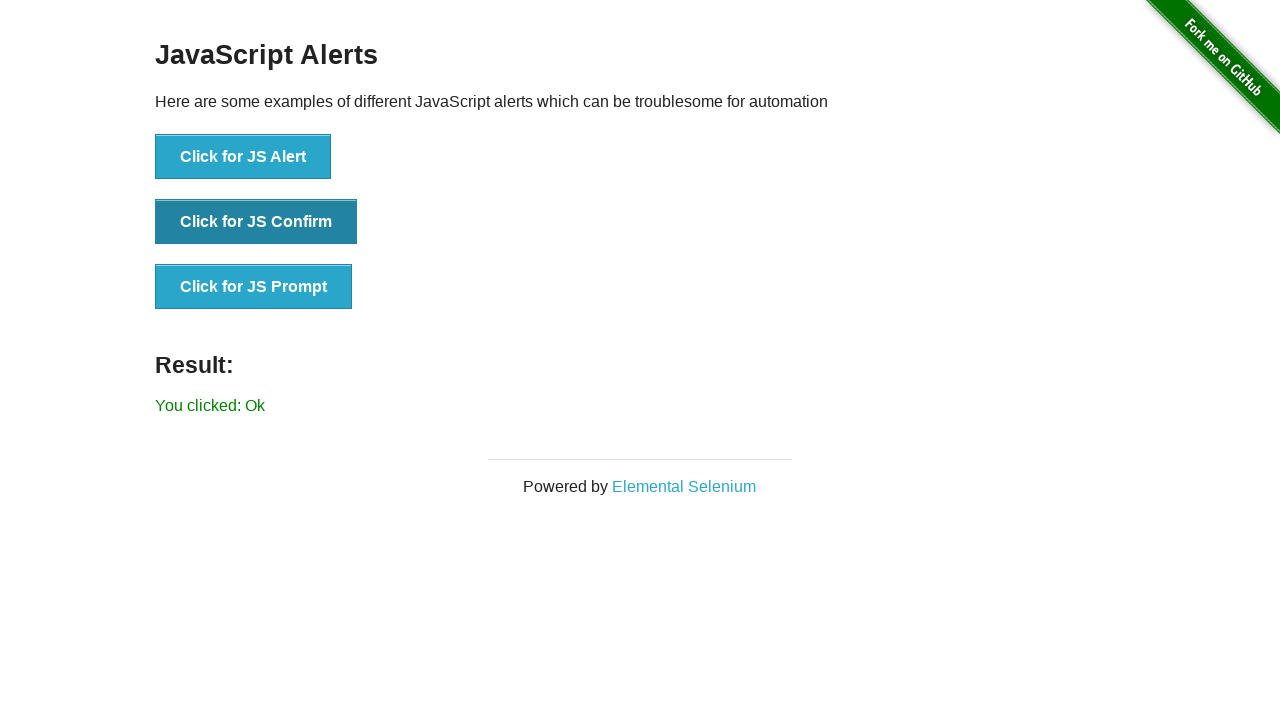